Tests entering a phone number in the registration form

Starting URL: https://demoqa.com/automation-practice-form

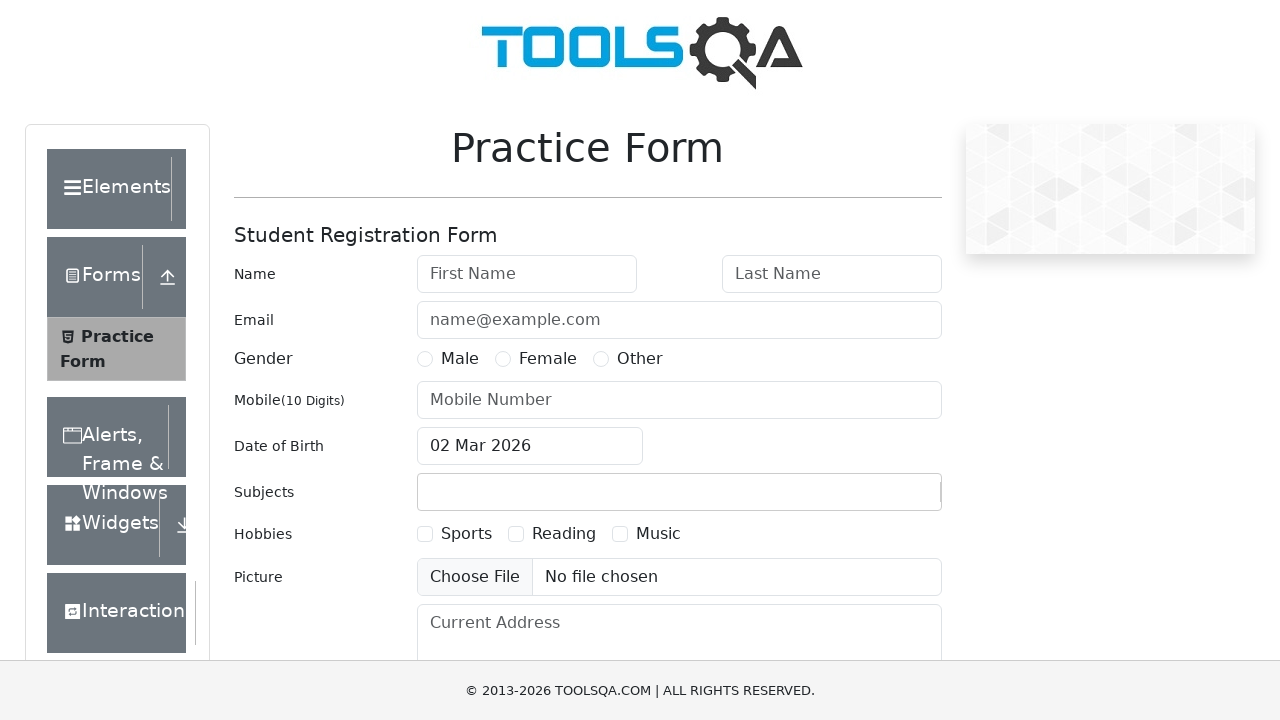

Entered phone number '01335932998' in the phone number field on #userNumber
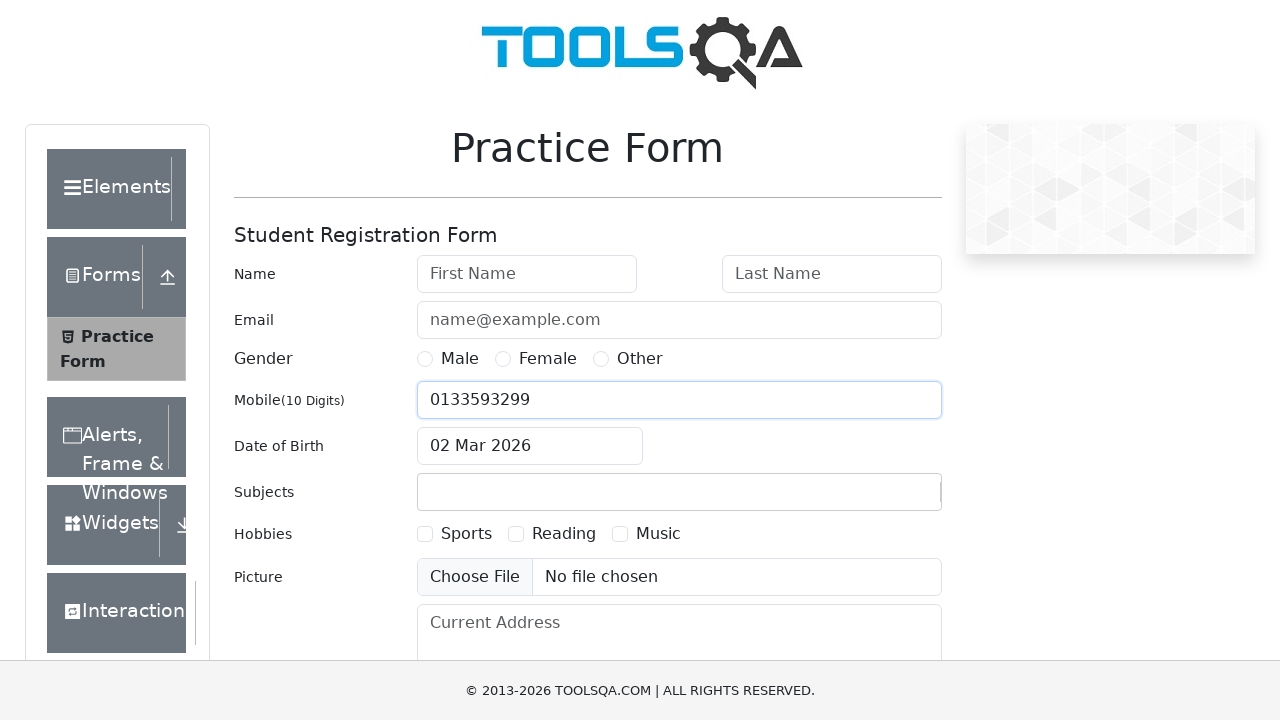

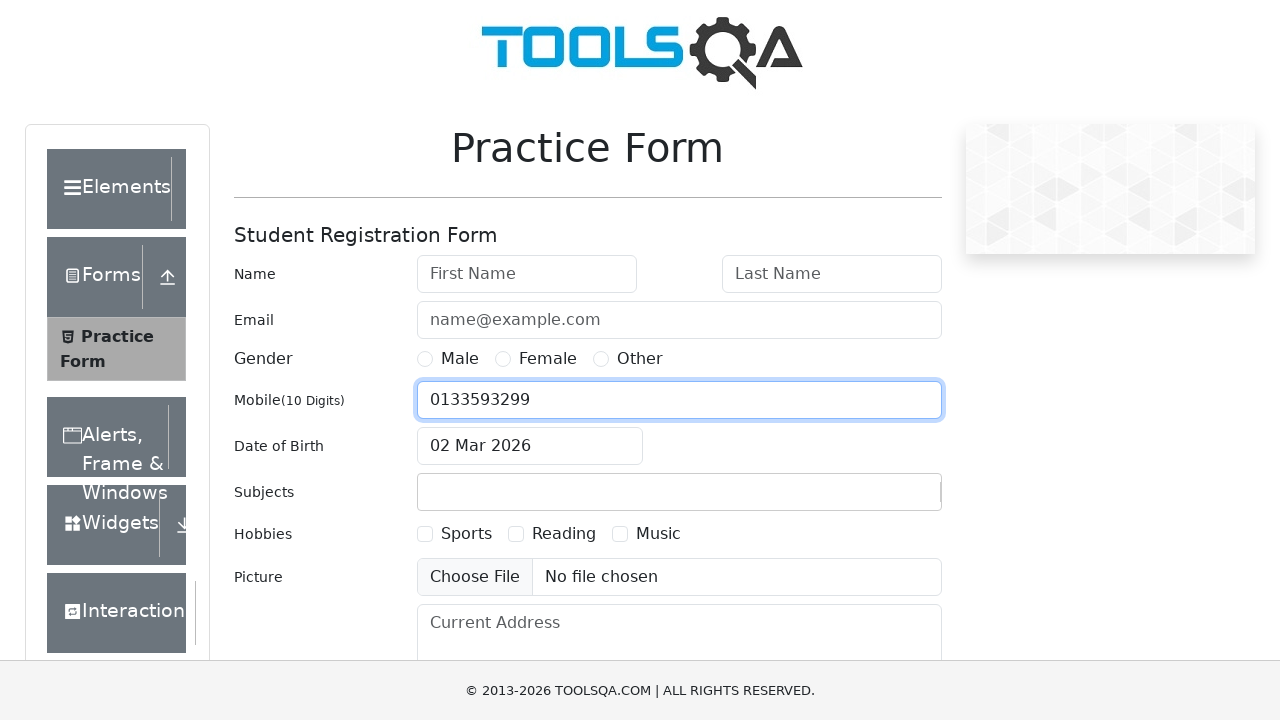